Tests window handling functionality by clicking a link that opens a new window, switching between windows, and extracting text from both windows

Starting URL: https://the-internet.herokuapp.com/windows

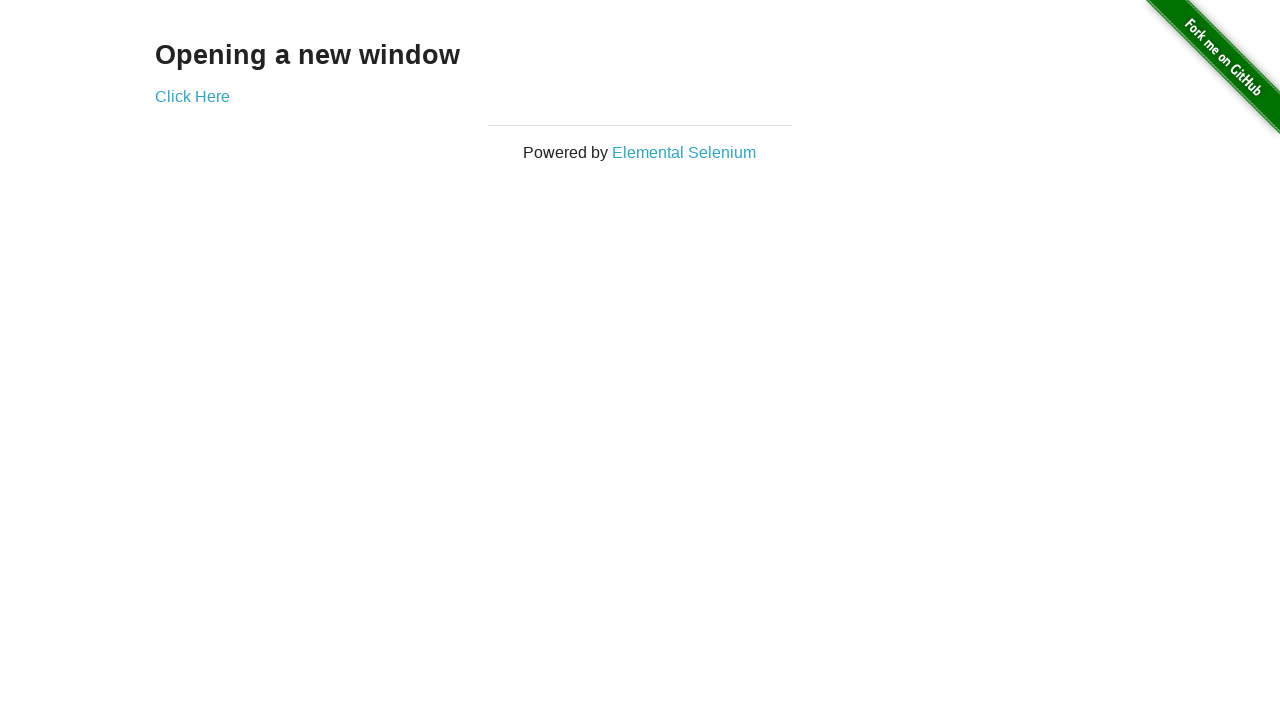

Clicked 'Click Here' link to open new window at (192, 96) on a:text('Click Here')
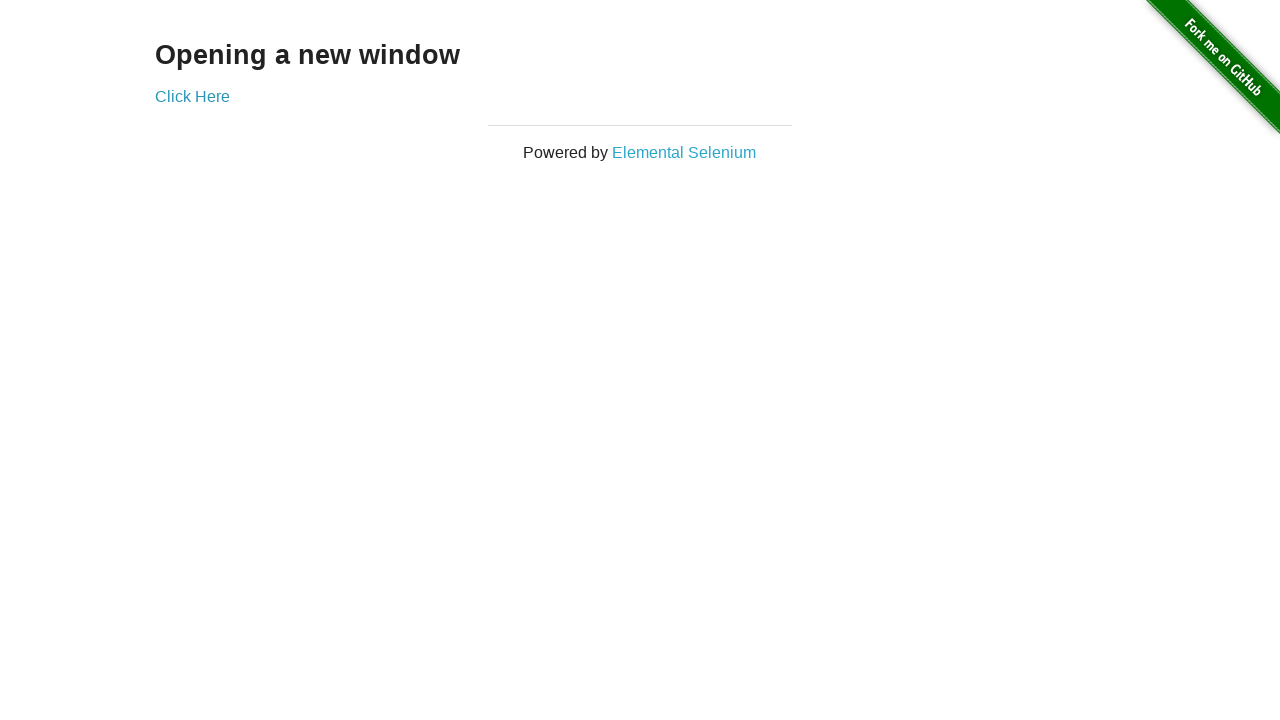

Extracted text from new window
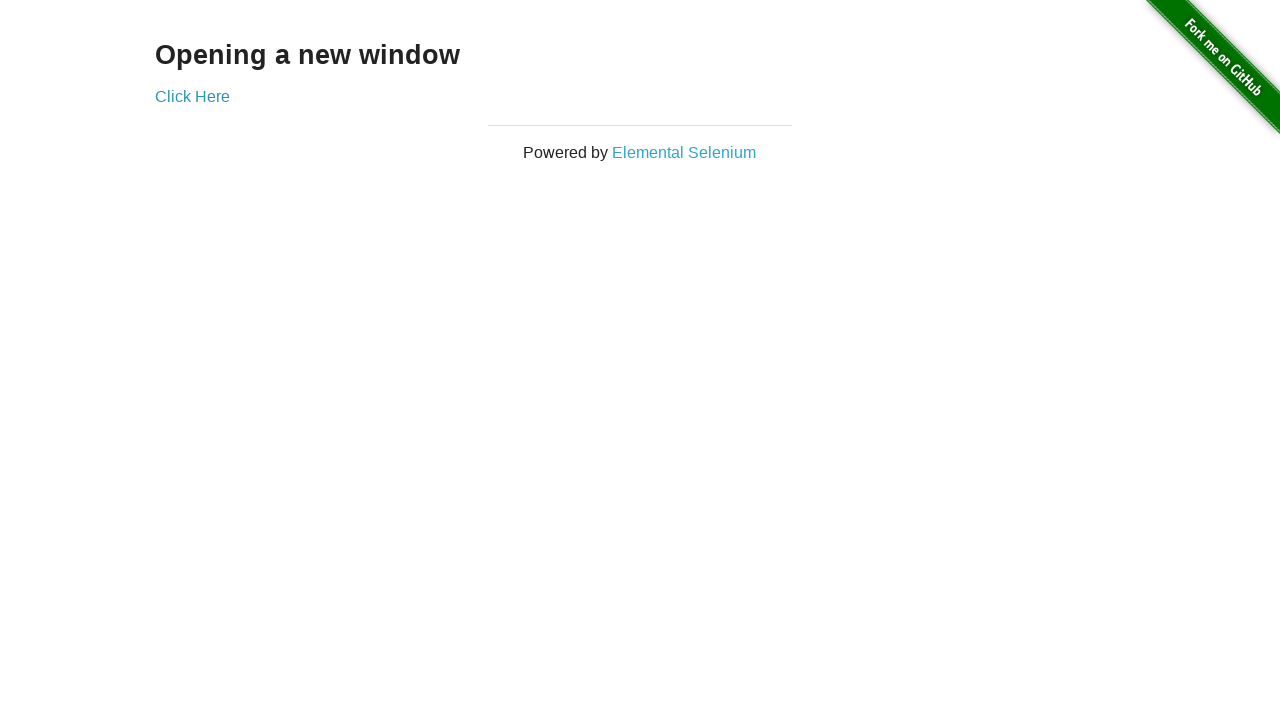

Extracted text from original window
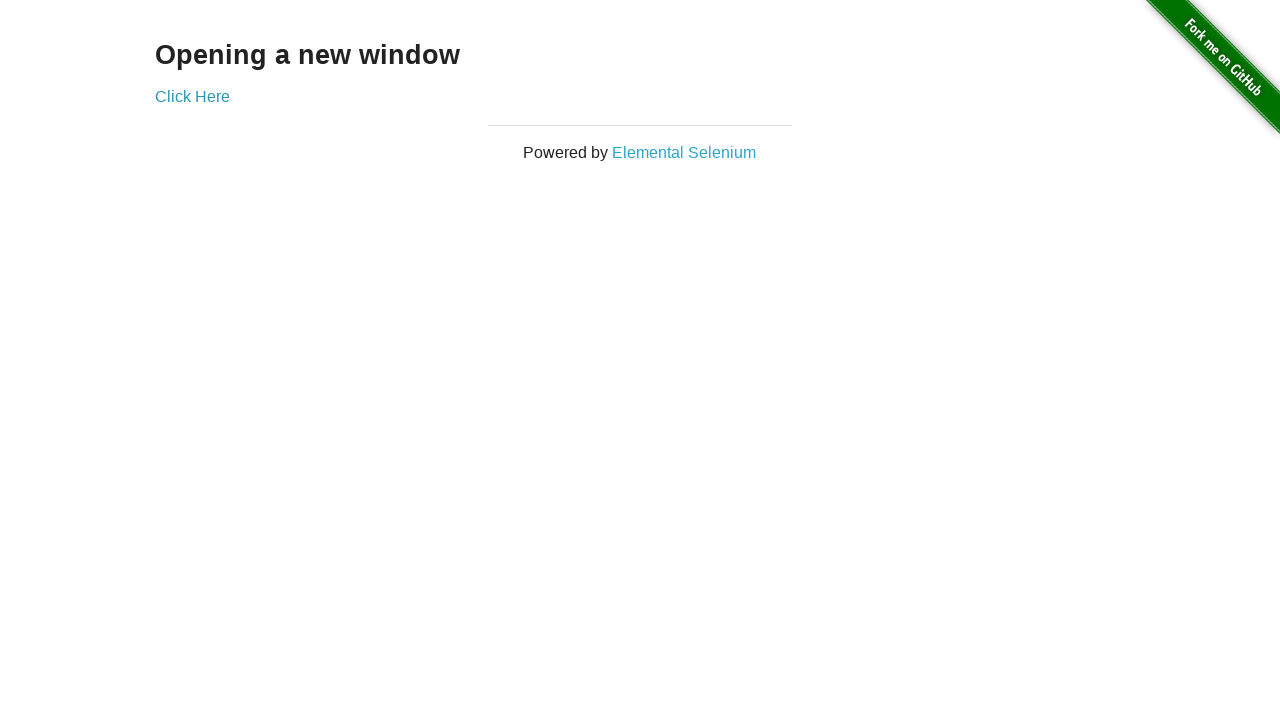

Closed new window
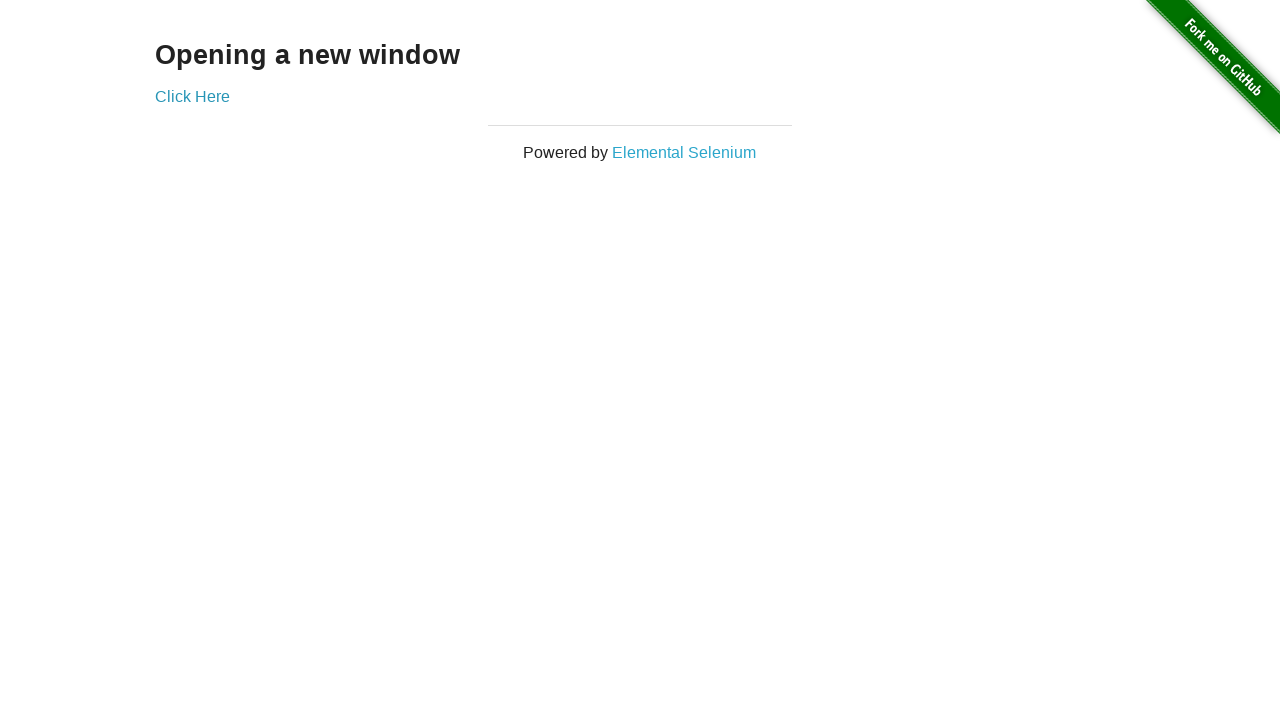

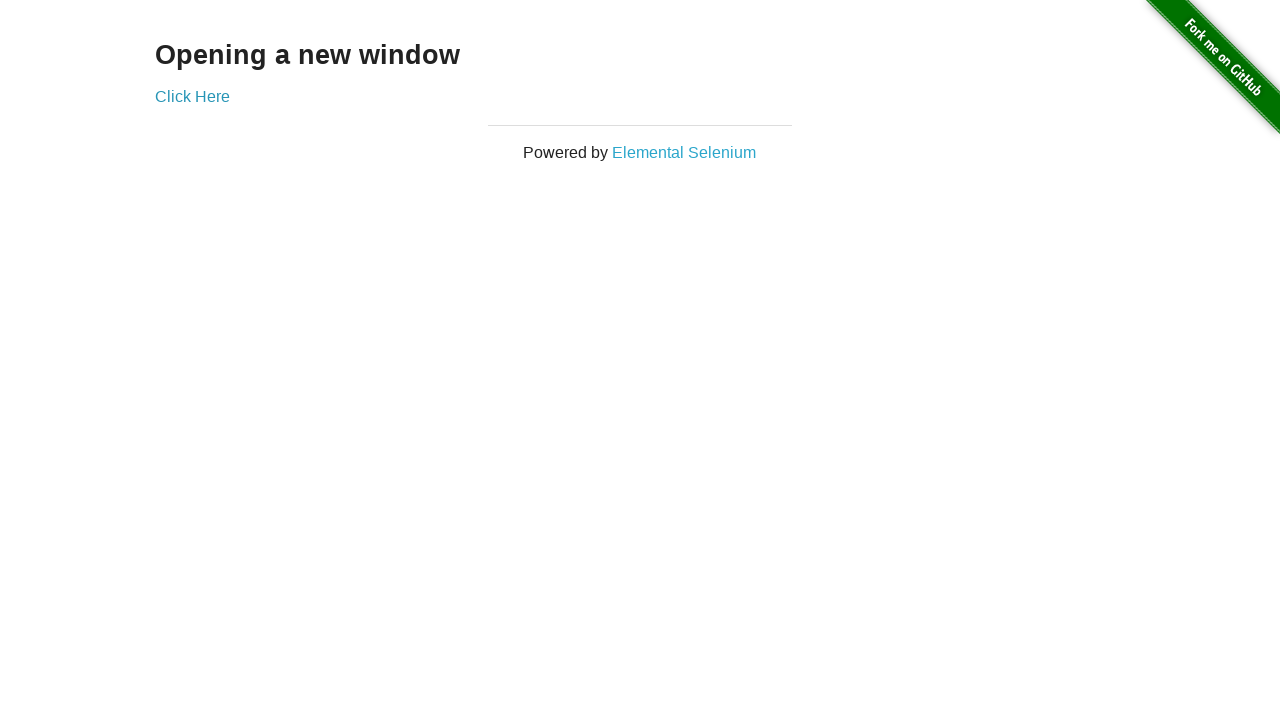